Tests checkbox interaction on a dynamic controls page by locating the checkbox and clicking it to toggle its selection state

Starting URL: https://training-support.net/webelements/dynamic-controls

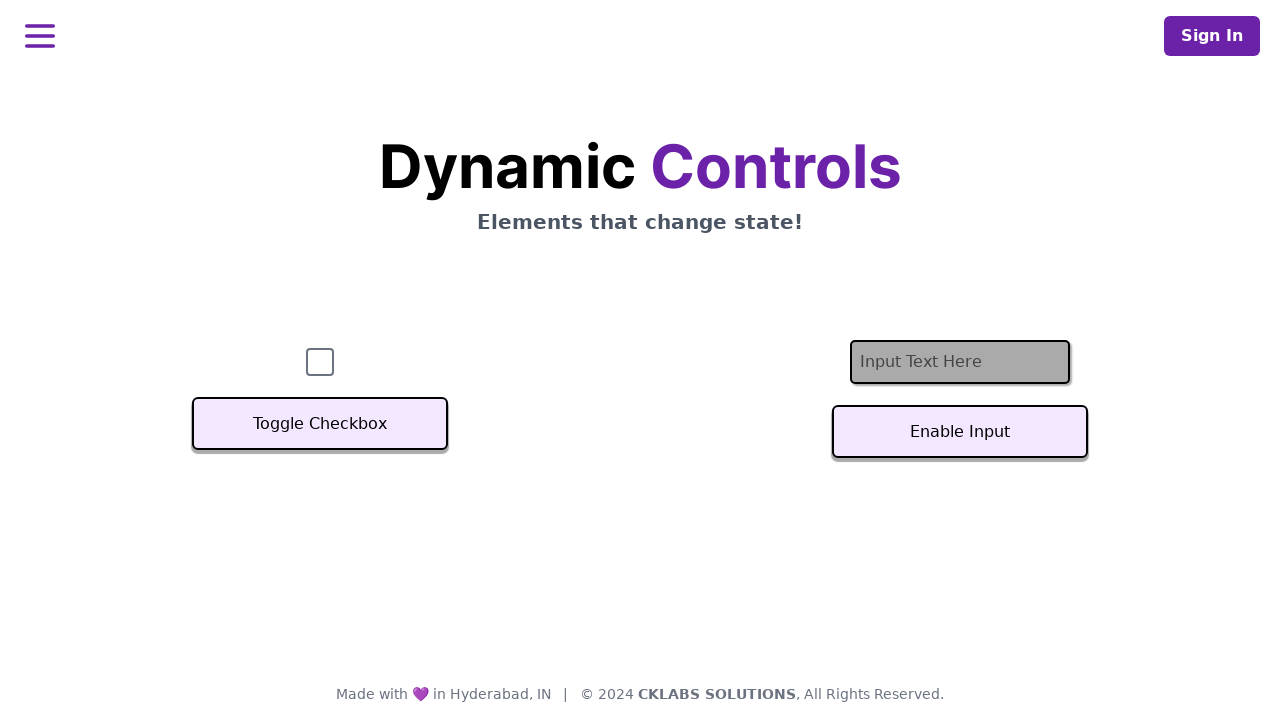

Located checkbox element with id 'checkbox'
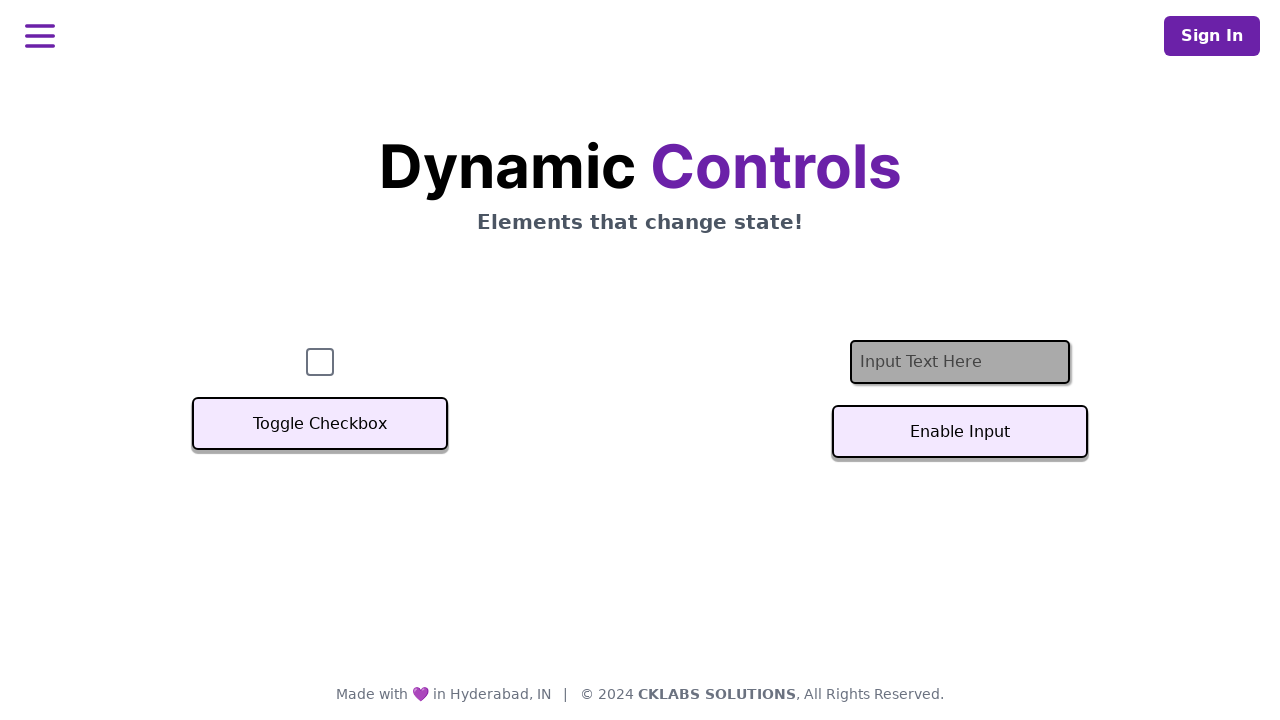

Waited for checkbox to be available
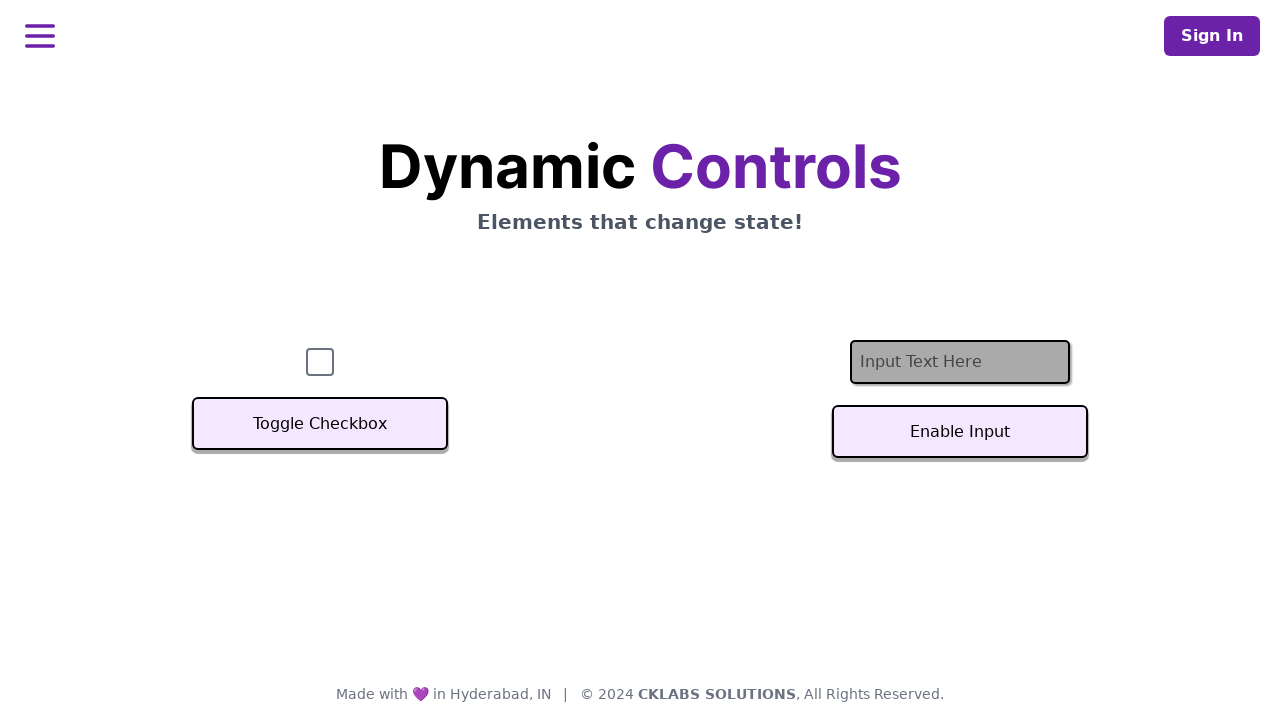

Clicked checkbox to toggle its selection state at (320, 362) on #checkbox
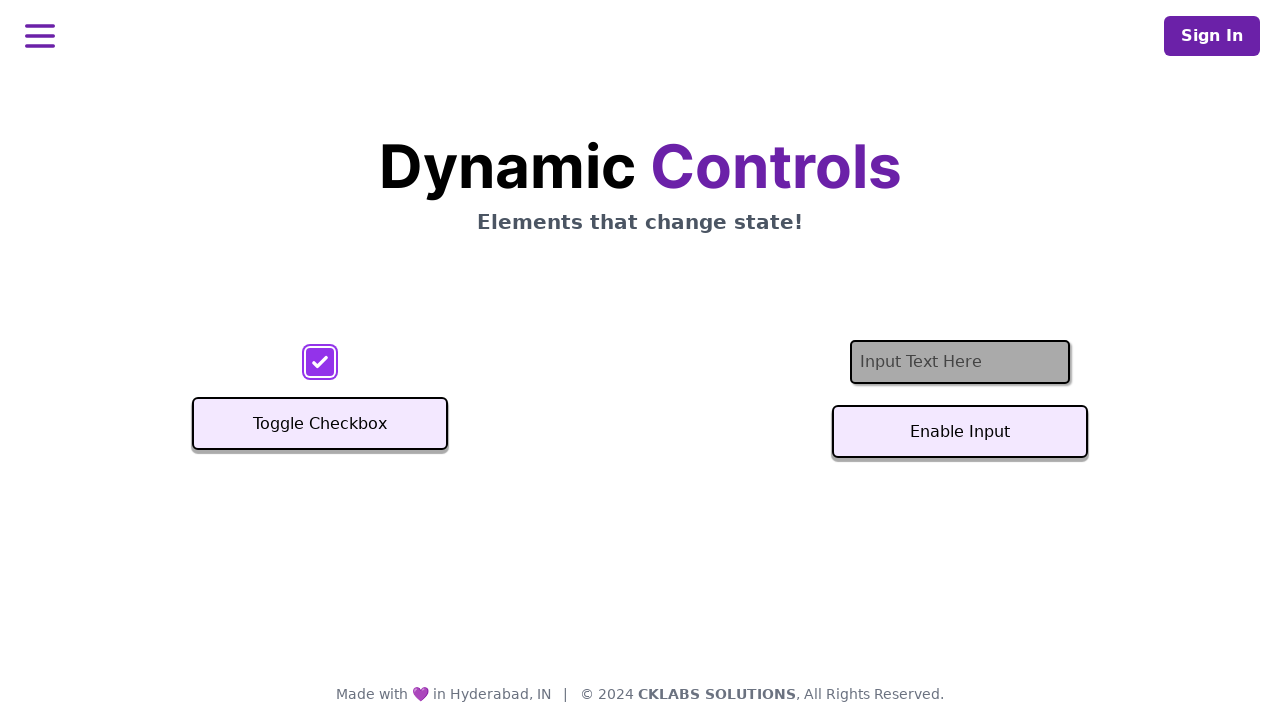

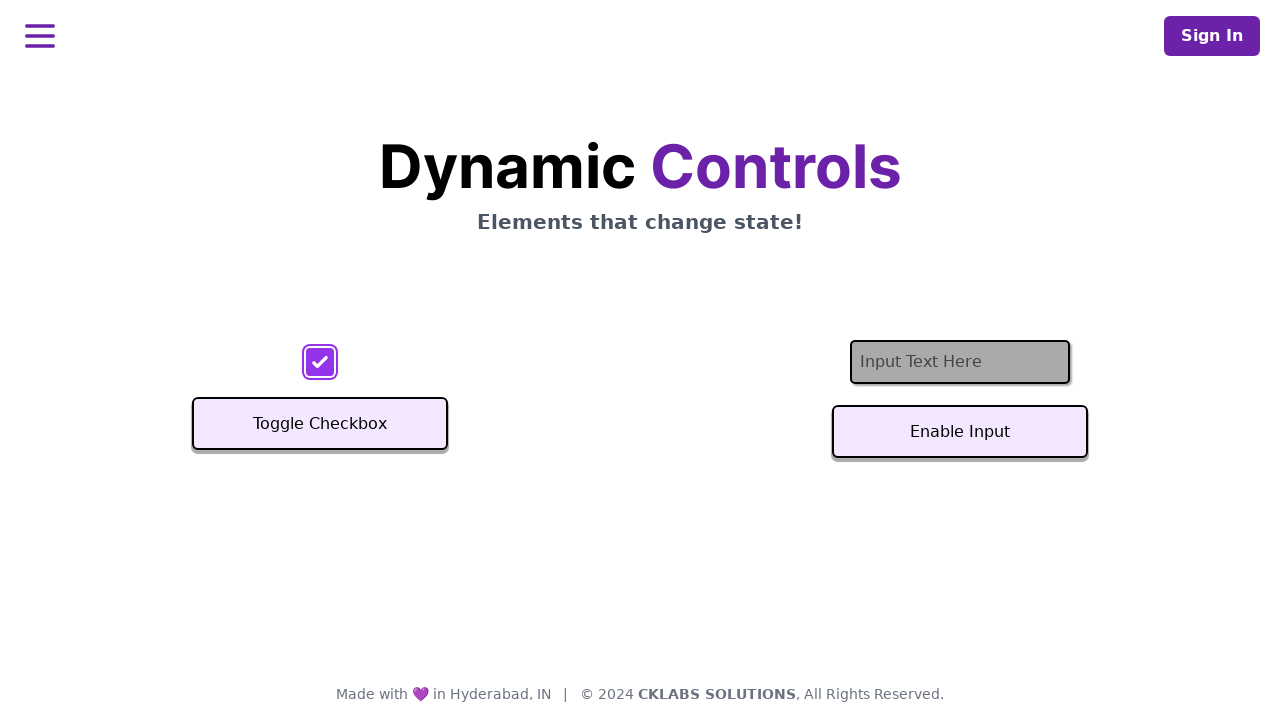